Tests checkbox functionality by verifying initial state, clicking the Senior Citizen Discount checkbox, and confirming the state change

Starting URL: https://rahulshettyacademy.com/dropdownsPractise/

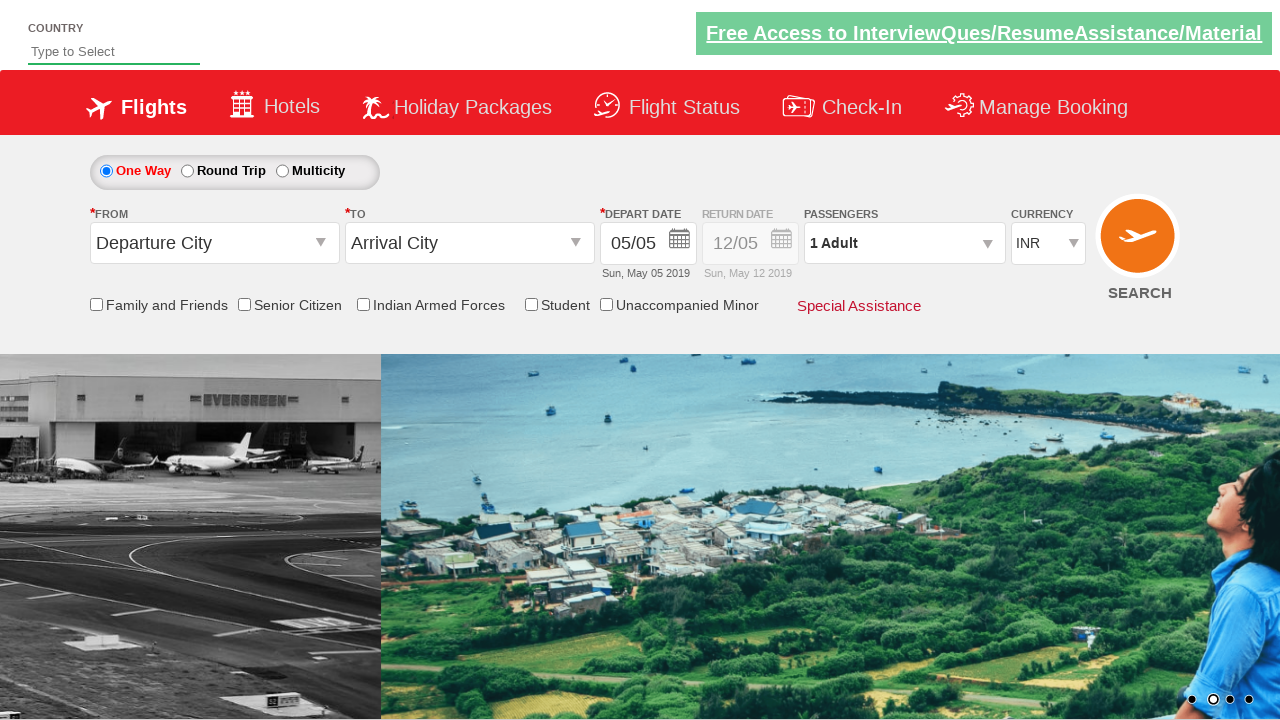

Checked initial state of Senior Citizen Discount checkbox
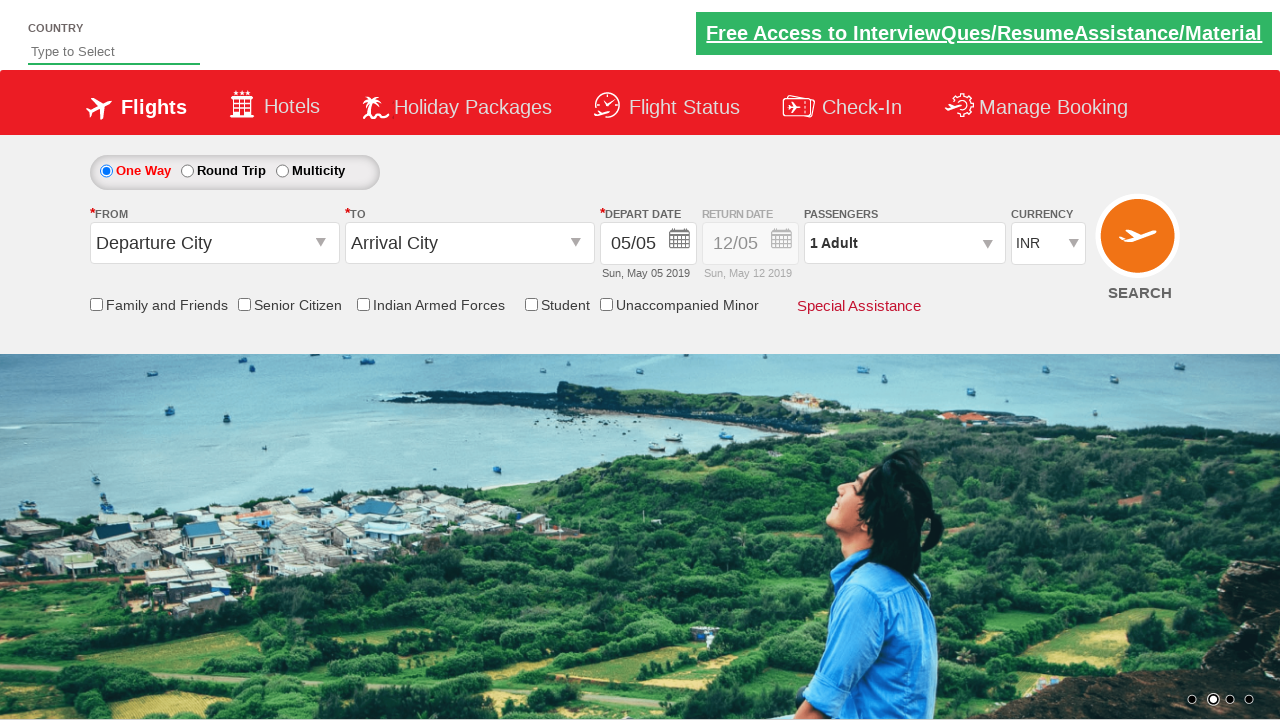

Verified Senior Citizen Discount checkbox is initially unchecked
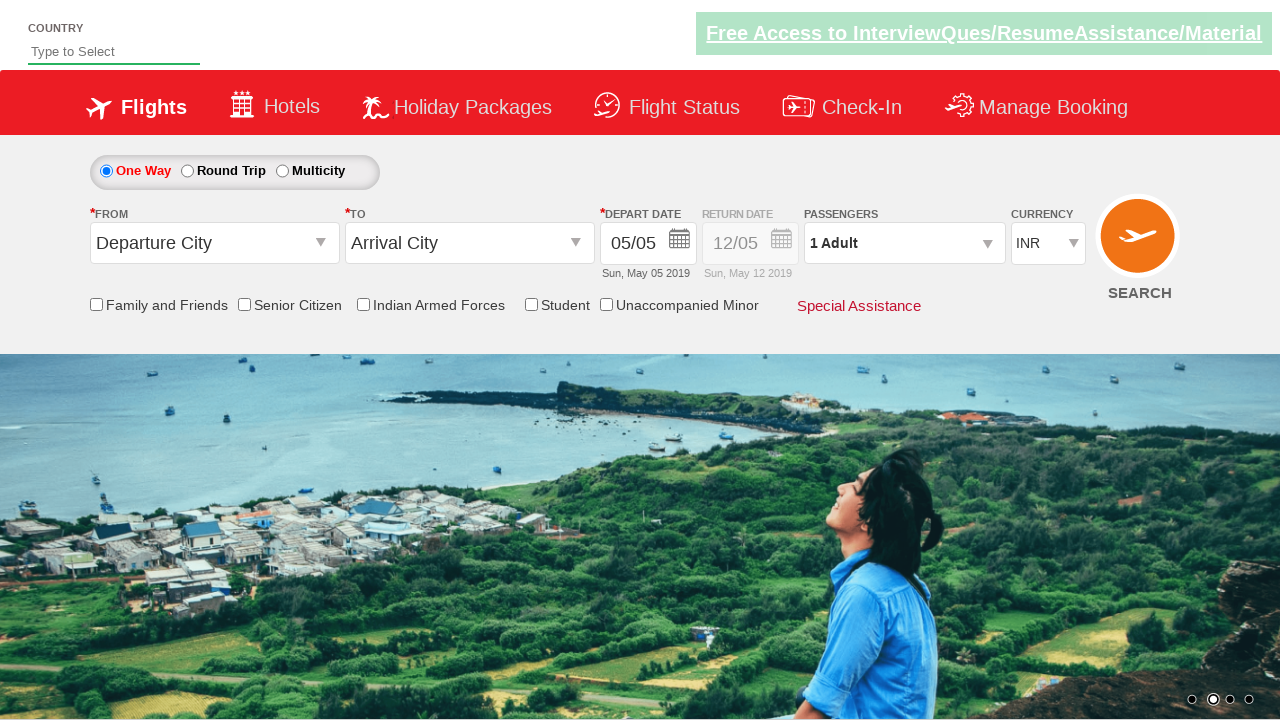

Clicked Senior Citizen Discount checkbox at (244, 304) on input[id*='SeniorCitizenDiscount']
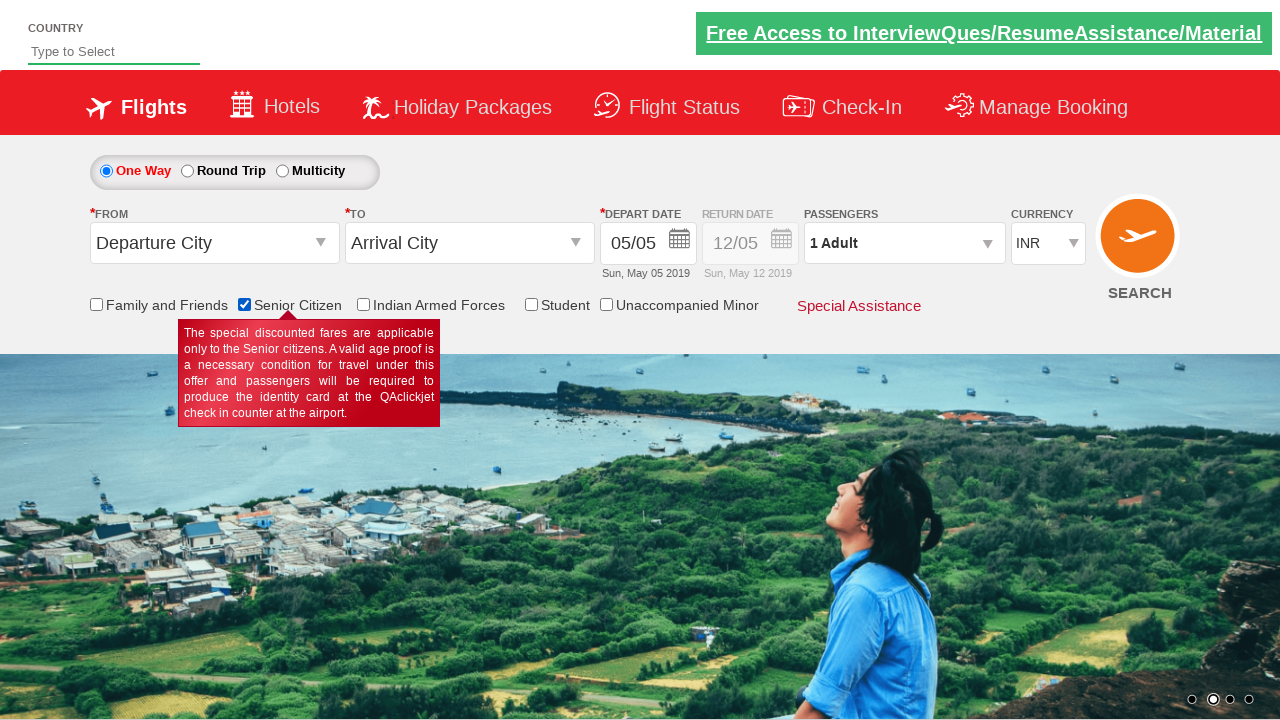

Checked final state of Senior Citizen Discount checkbox
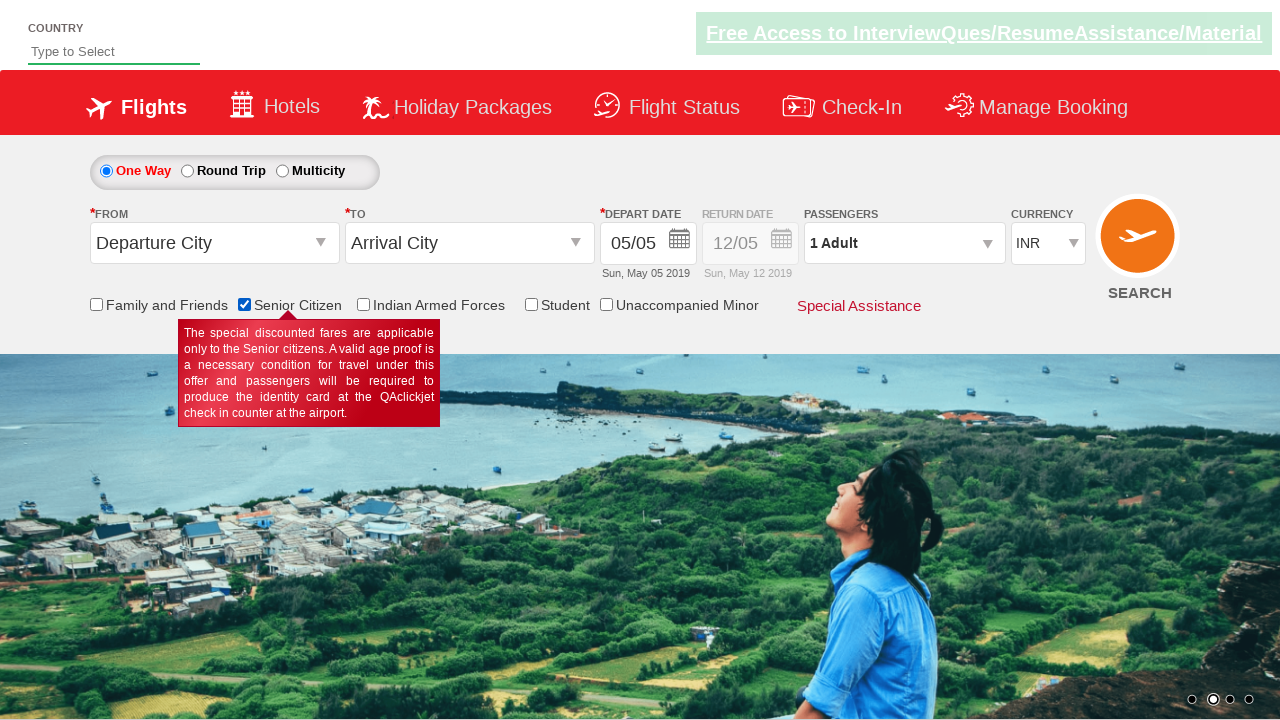

Verified Senior Citizen Discount checkbox is now checked
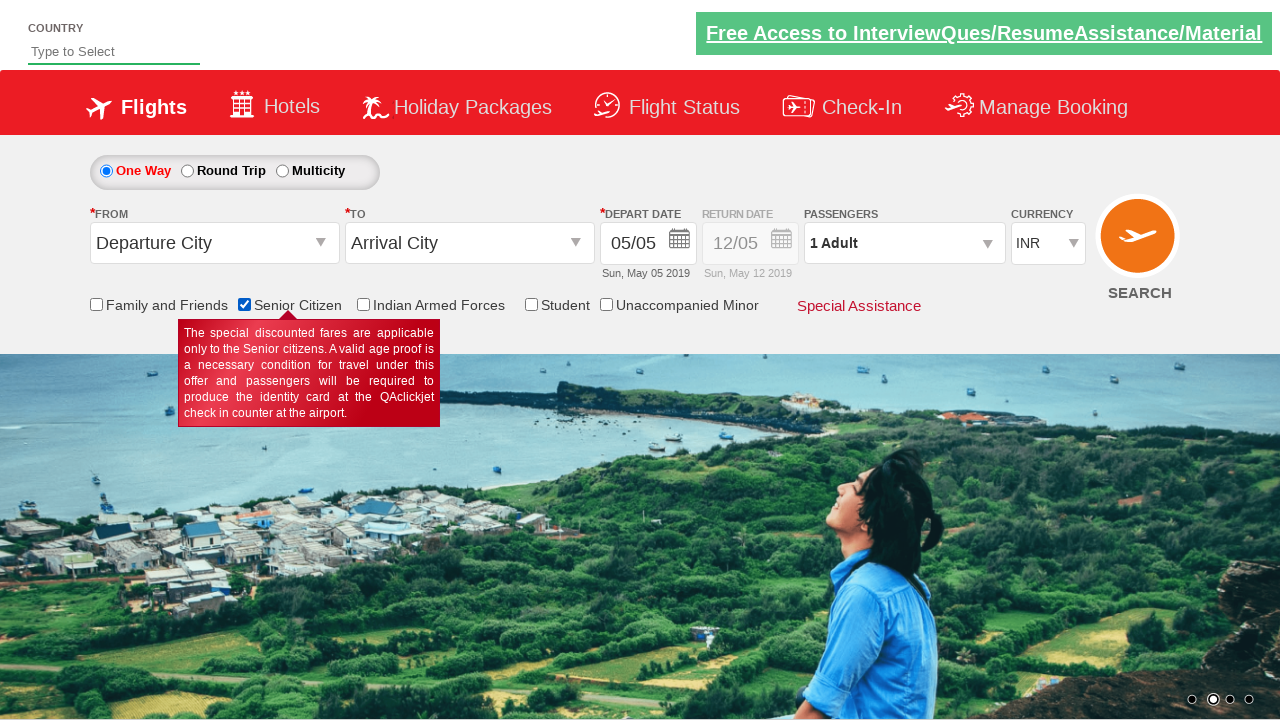

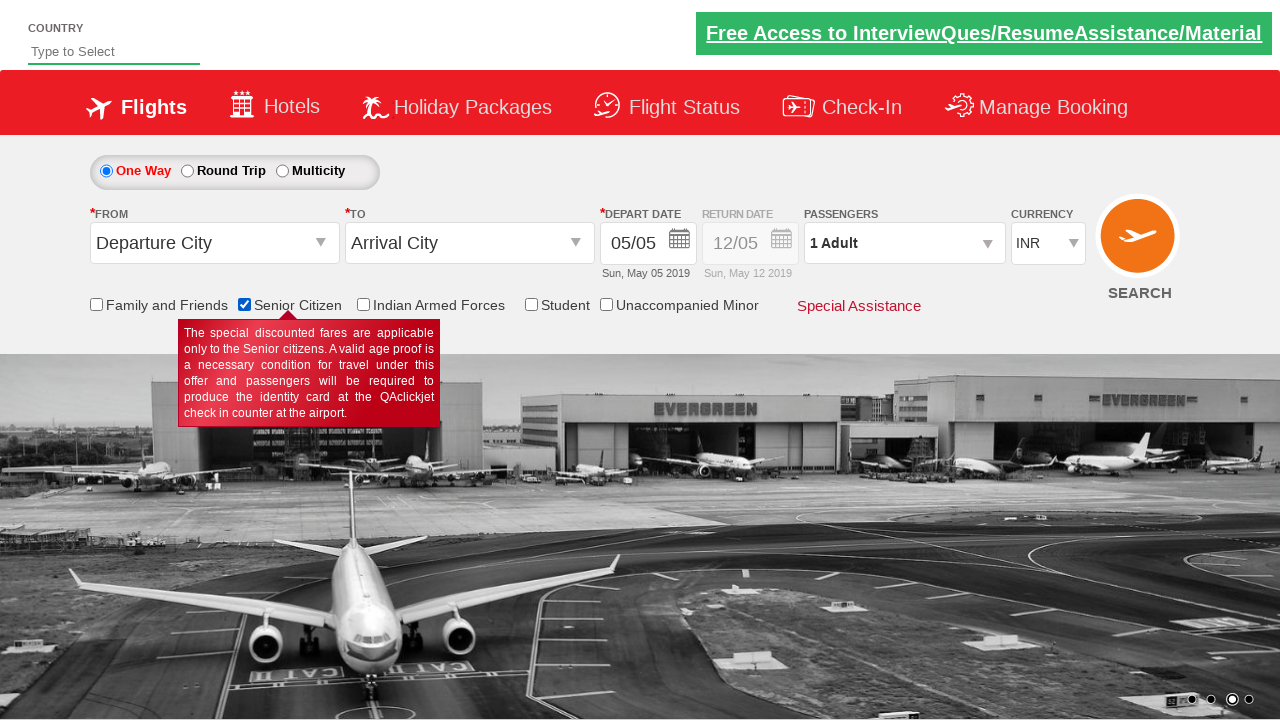